Tests dynamic content loading where the element is already on the page but hidden. Clicks Start button, waits for the hidden element to become visible after loading completes.

Starting URL: http://the-internet.herokuapp.com/dynamic_loading/1

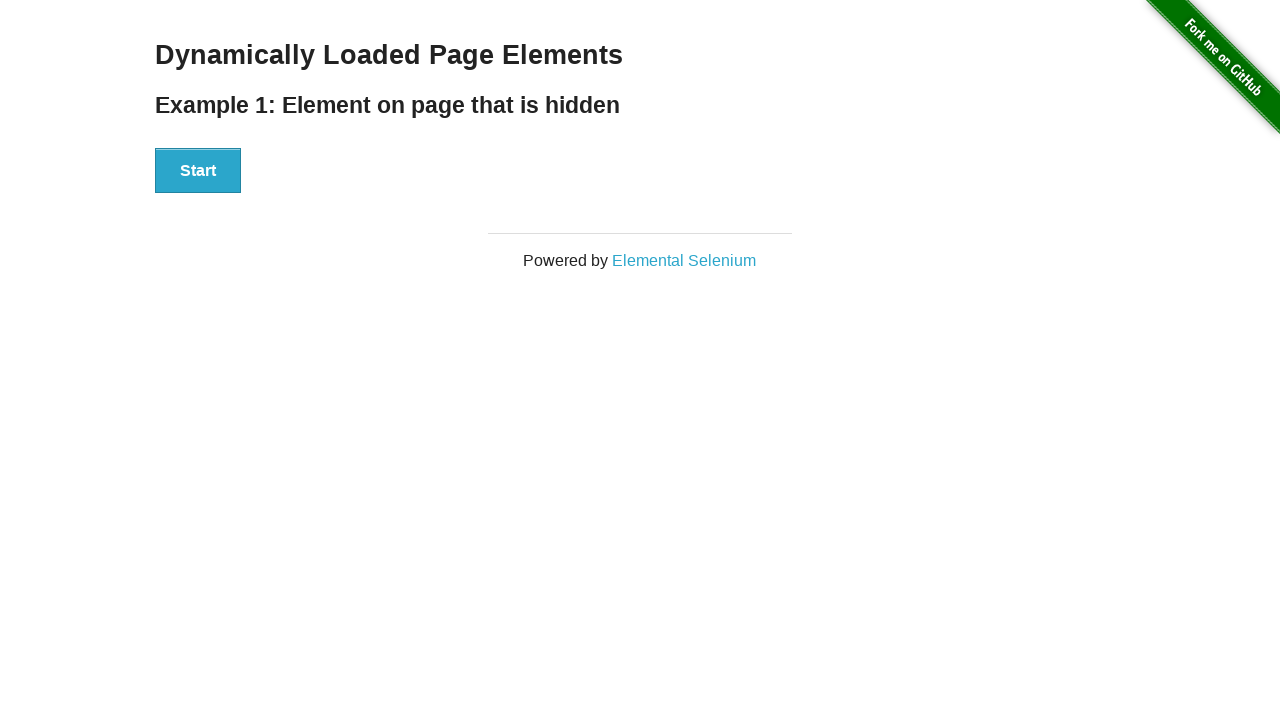

Clicked Start button to trigger dynamic loading at (198, 171) on #start button
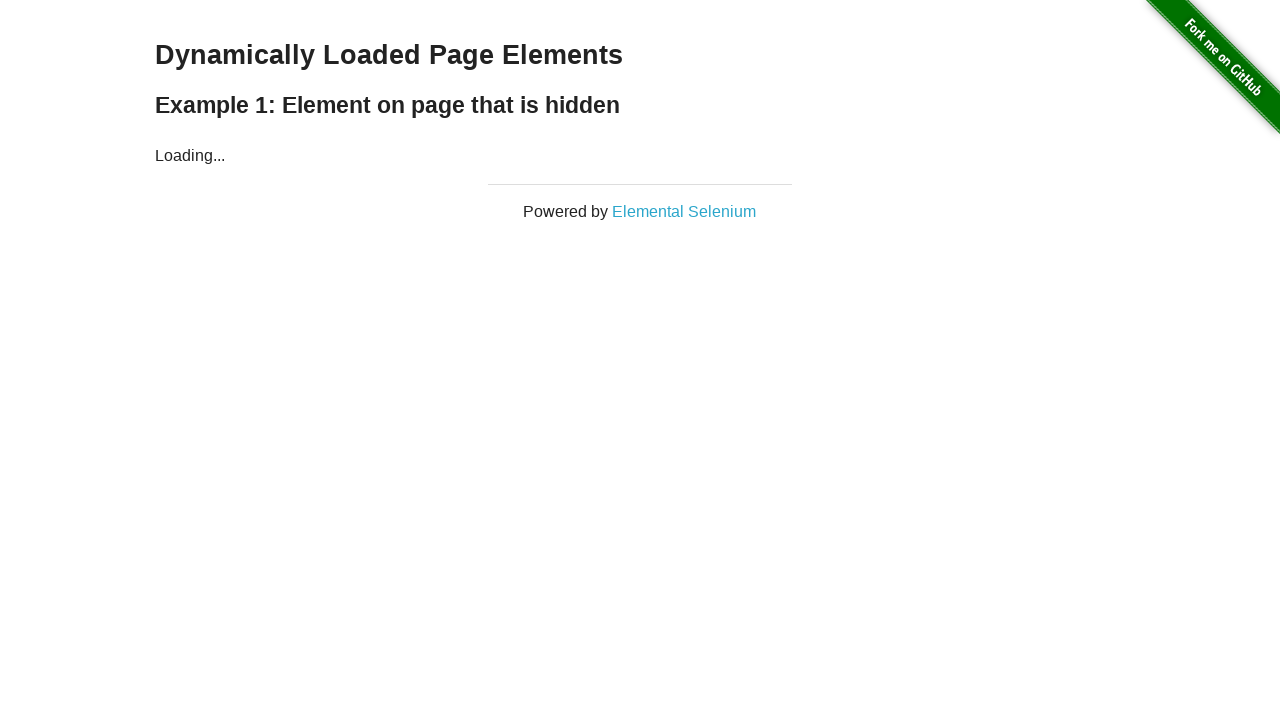

Waited for hidden finish element to become visible after loading completes
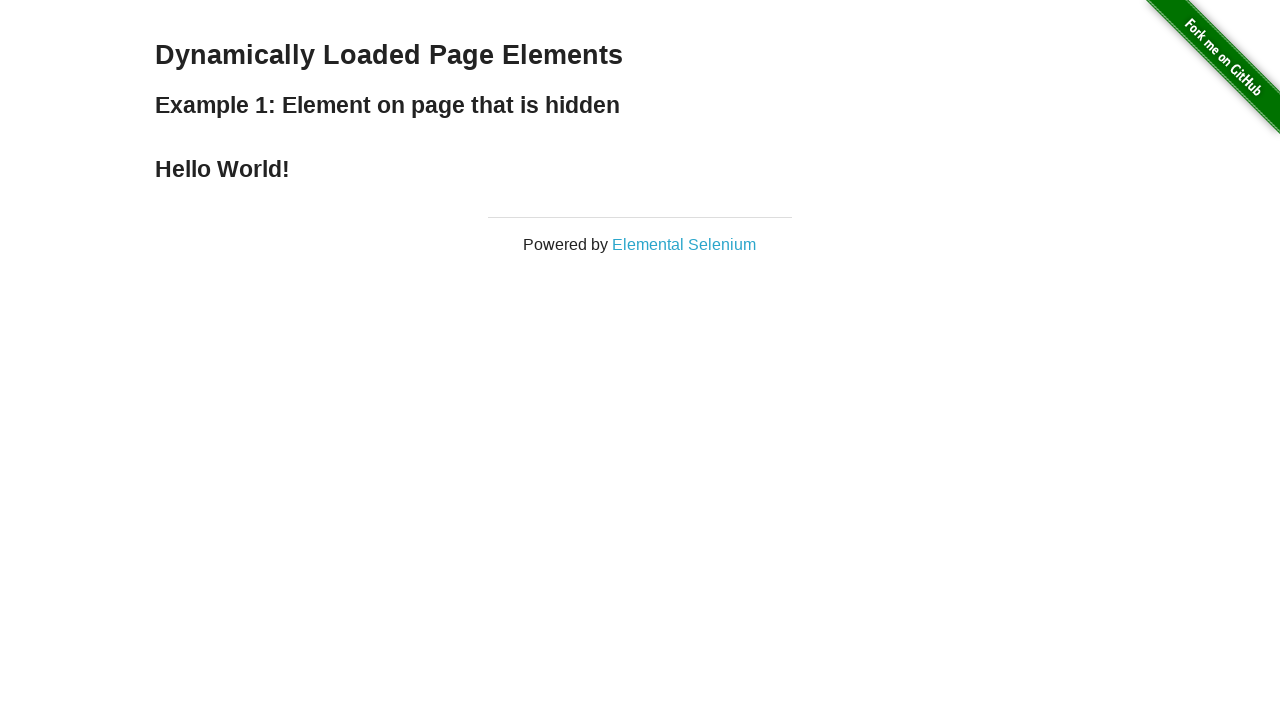

Verified that finish element is visible
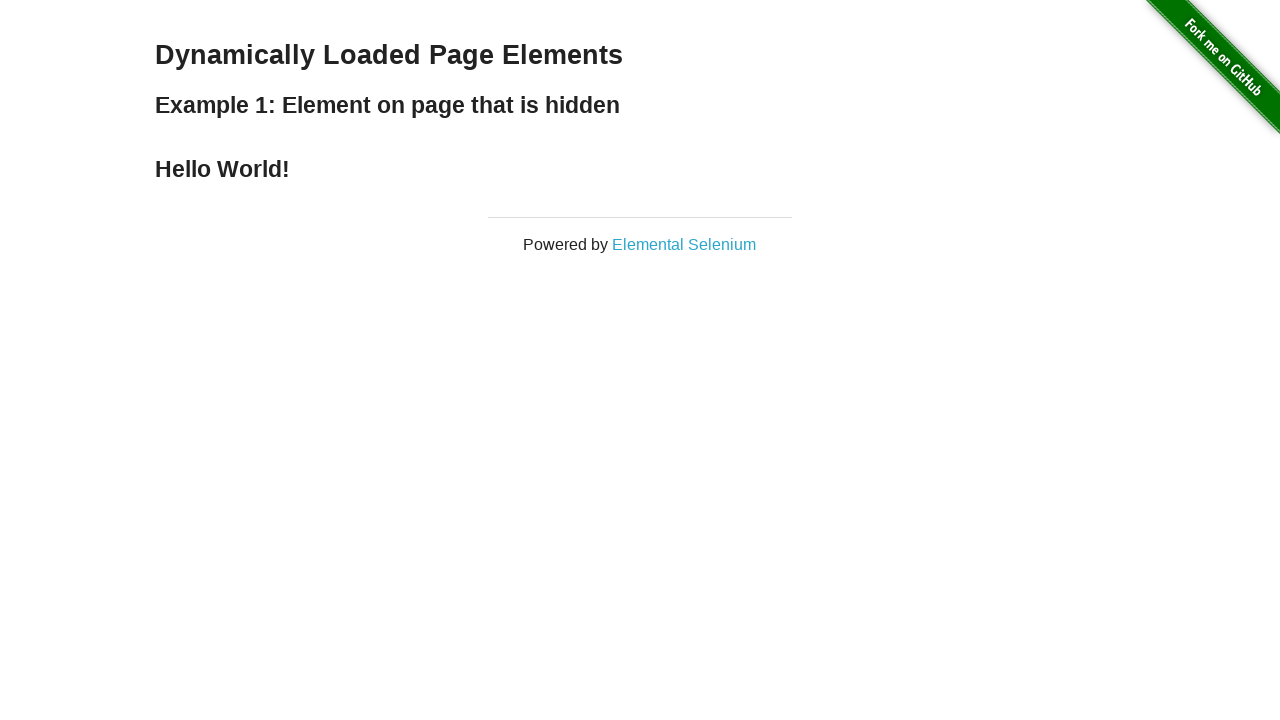

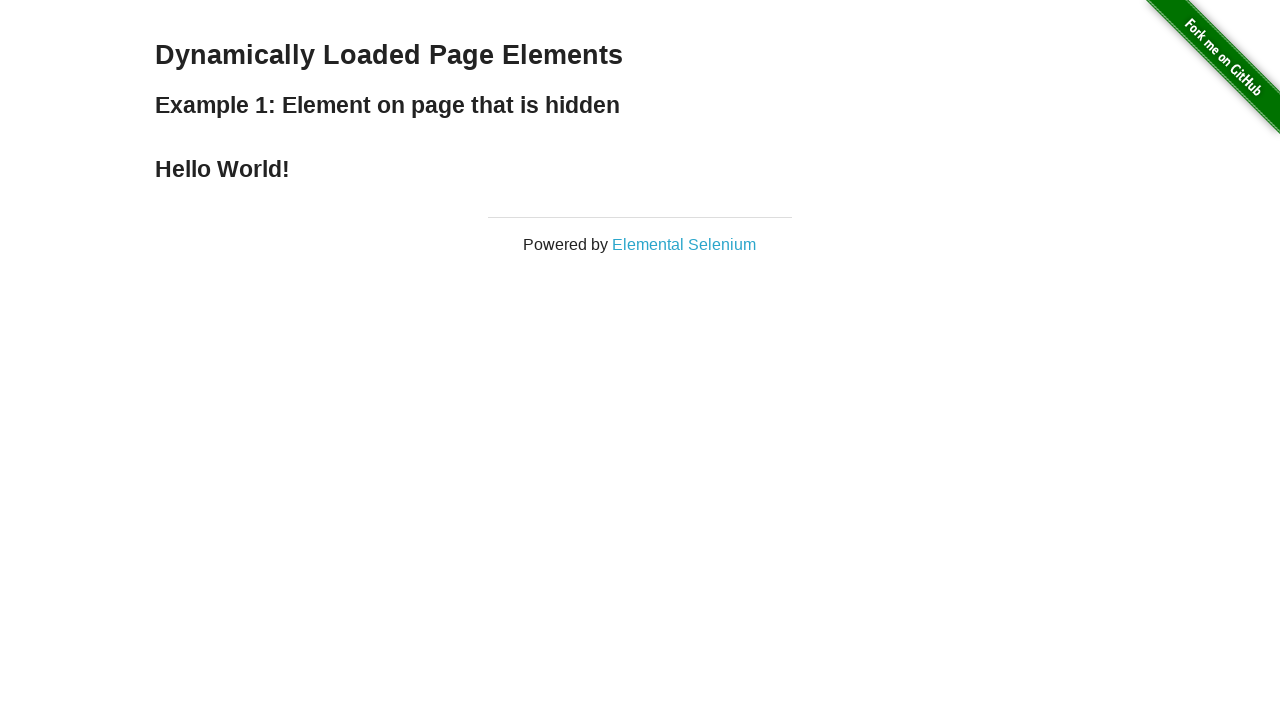